Navigates to an OpenCart login page, clicks the "About Us" link, and verifies that the page title contains "about"

Starting URL: https://naveenautomationlabs.com/opencart/index.php?route=account/login

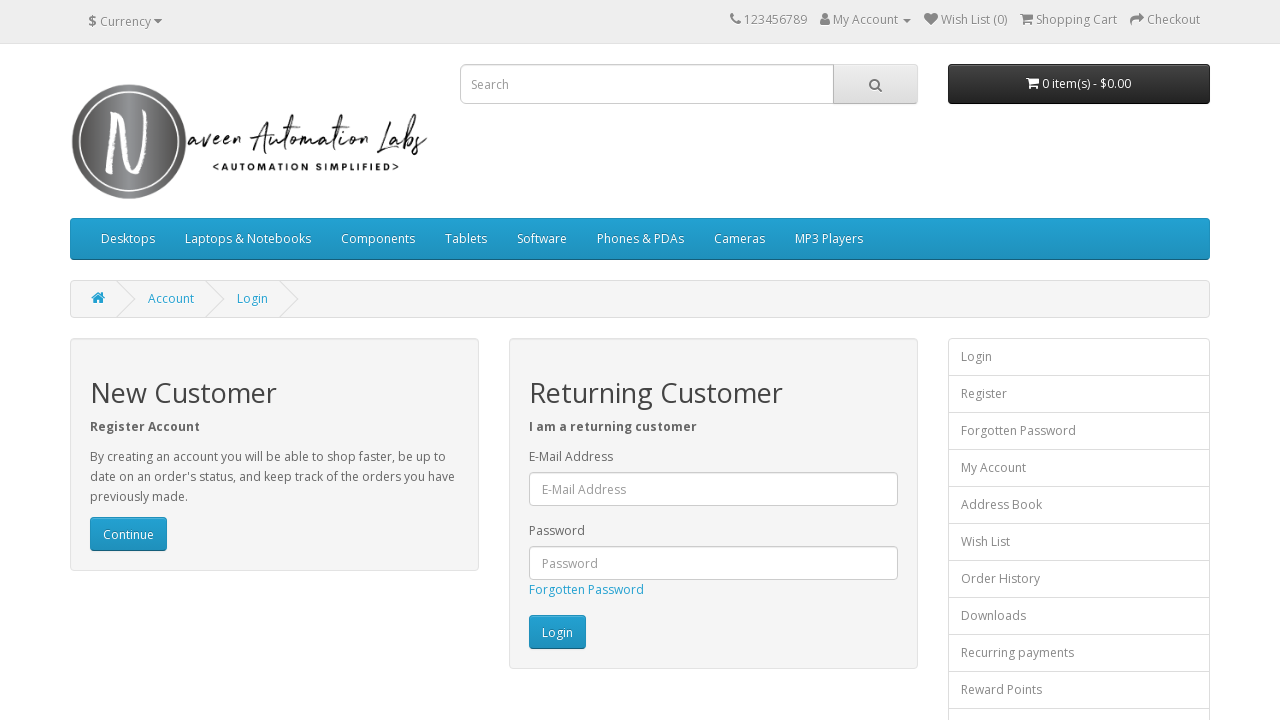

Clicked on 'About Us' link at (96, 548) on a:text('About Us')
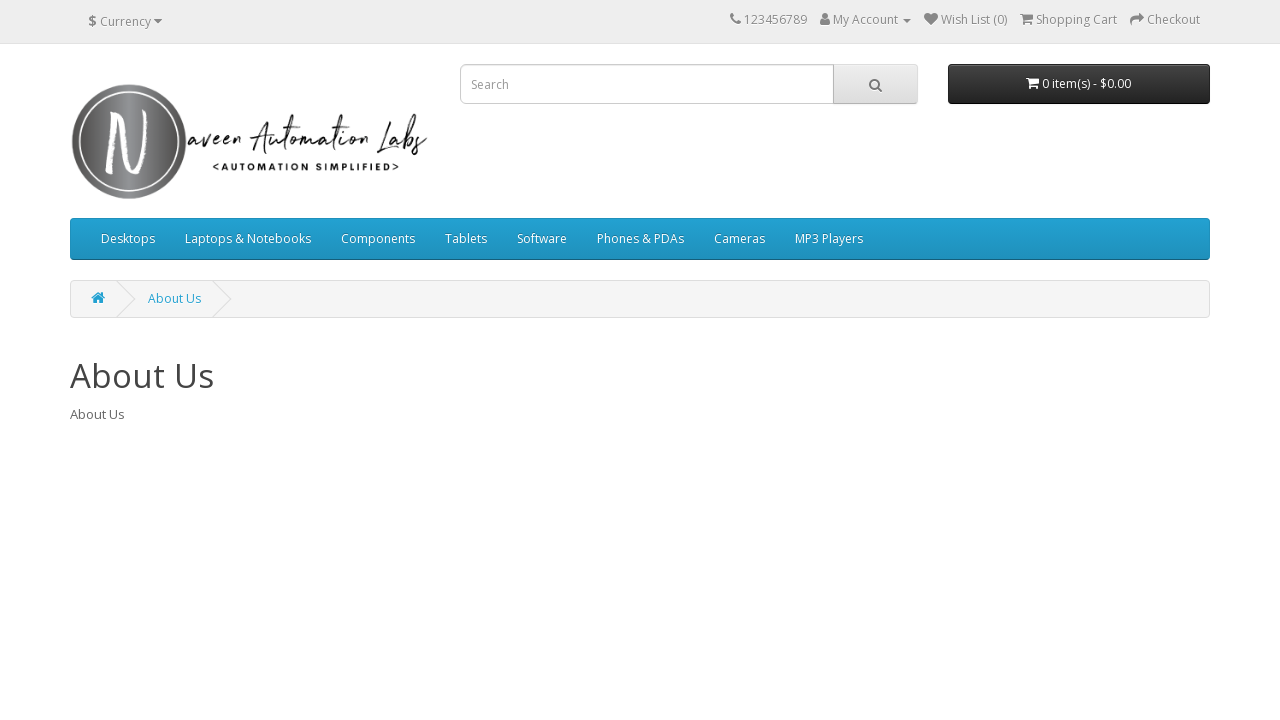

Verified page title contains 'about'
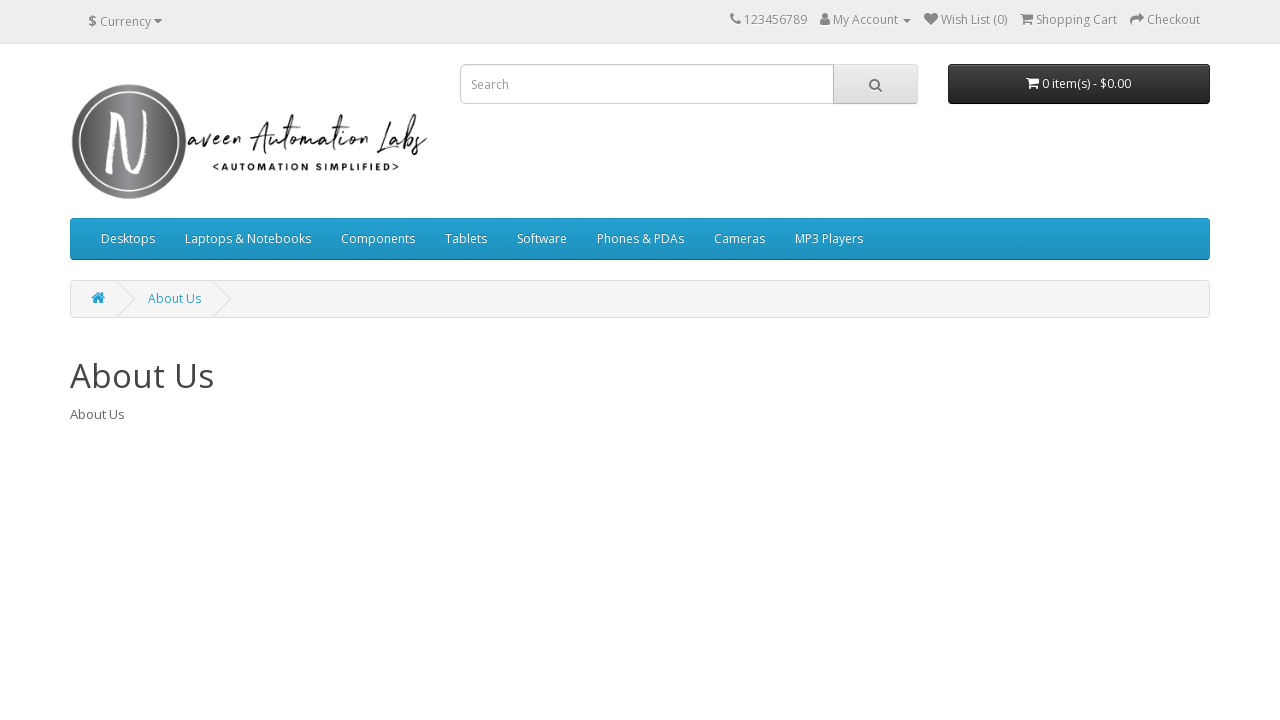

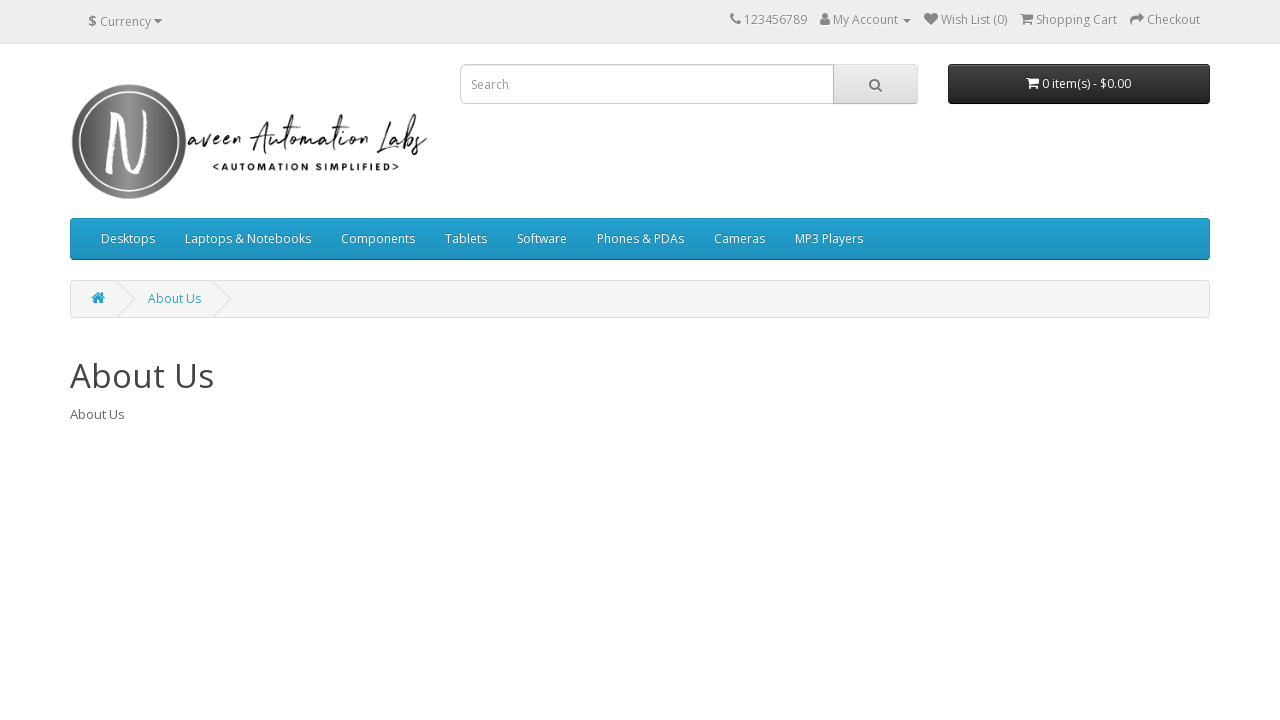